Tests navigation by clicking a dynamically calculated link (based on pi^e*10000), then fills out a form with personal information (first name, last name, city, country) and submits it.

Starting URL: http://suninjuly.github.io/find_link_text

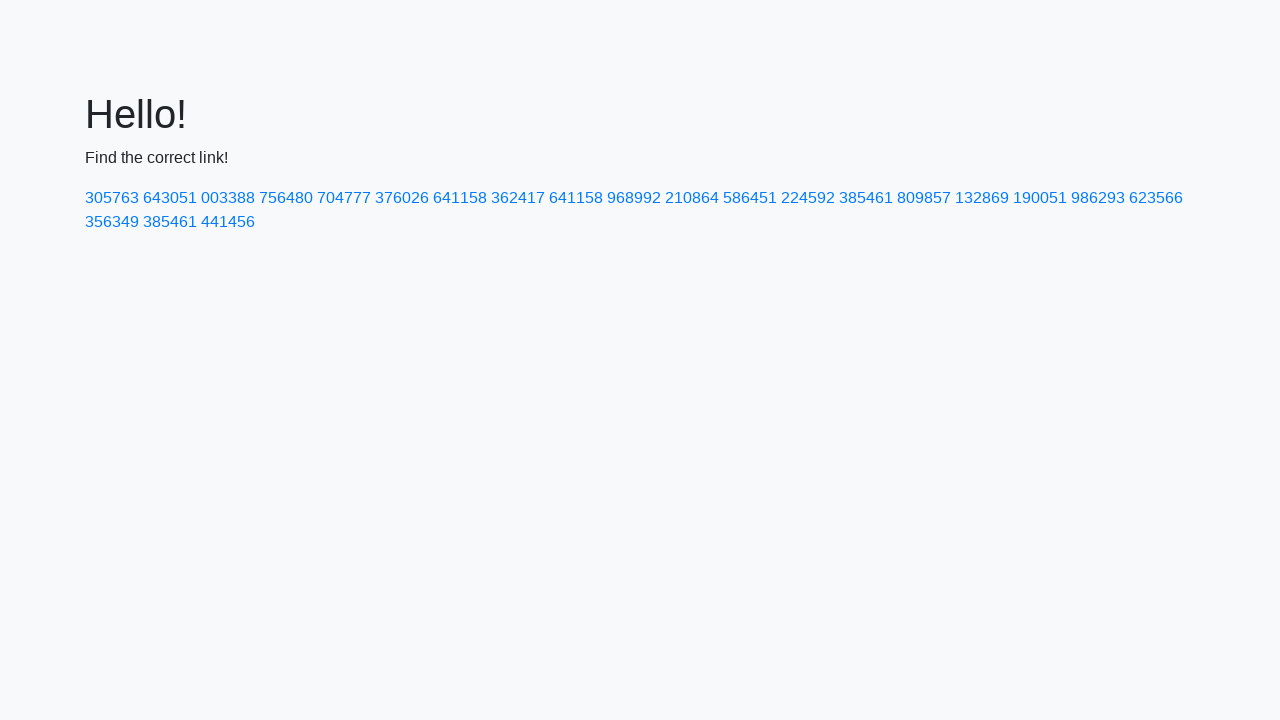

Calculated dynamic link text based on pi^e*10000: 224592
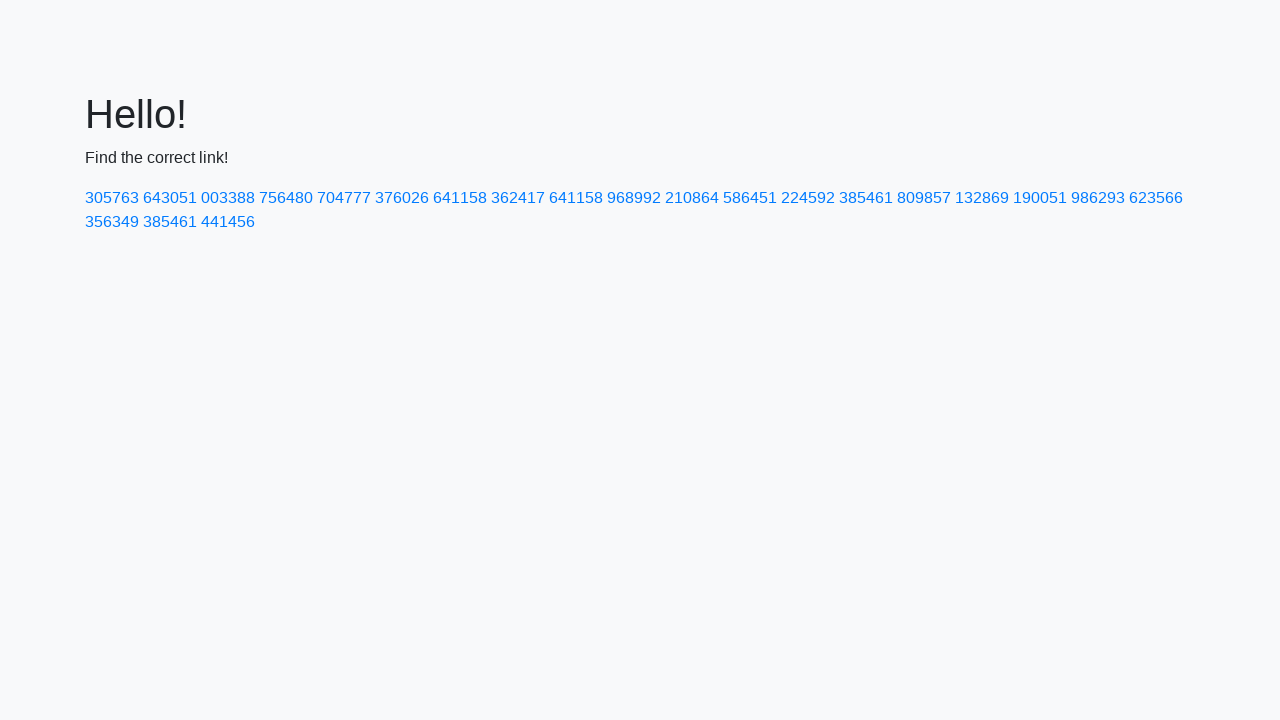

Clicked link with text '224592' at (808, 198) on a:text-is('224592')
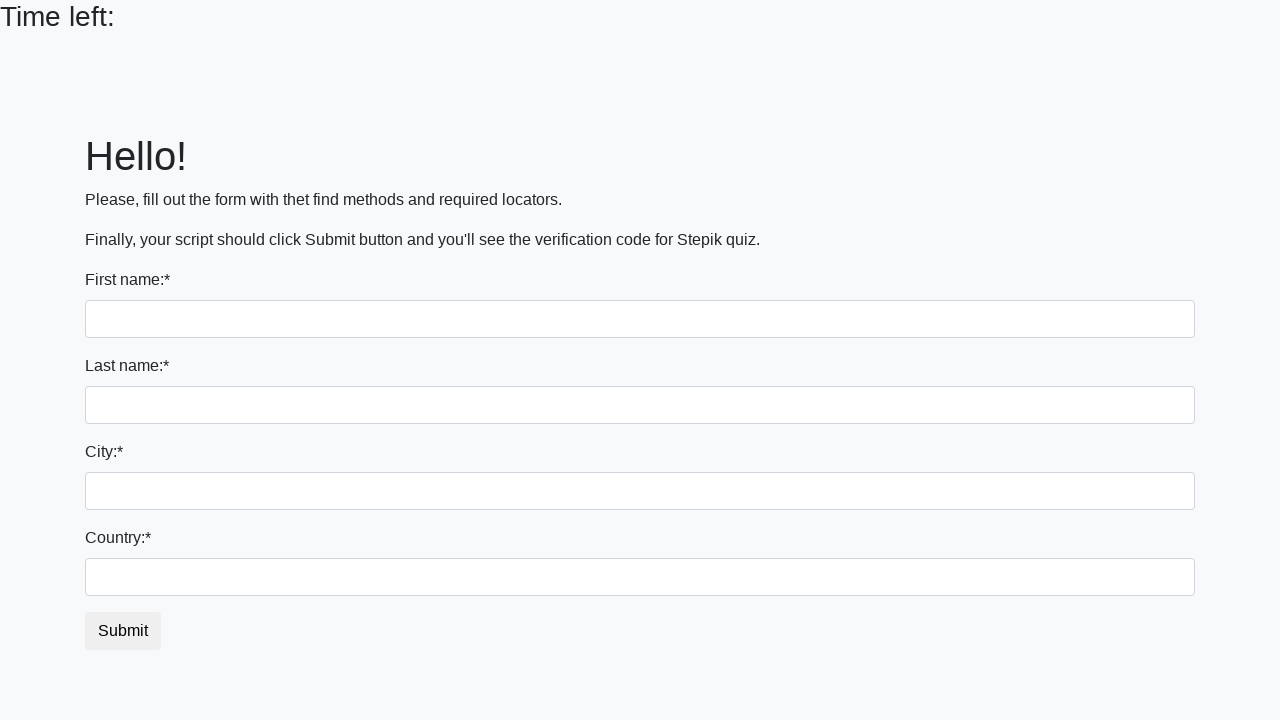

Filled first name field with 'Ivan' on input
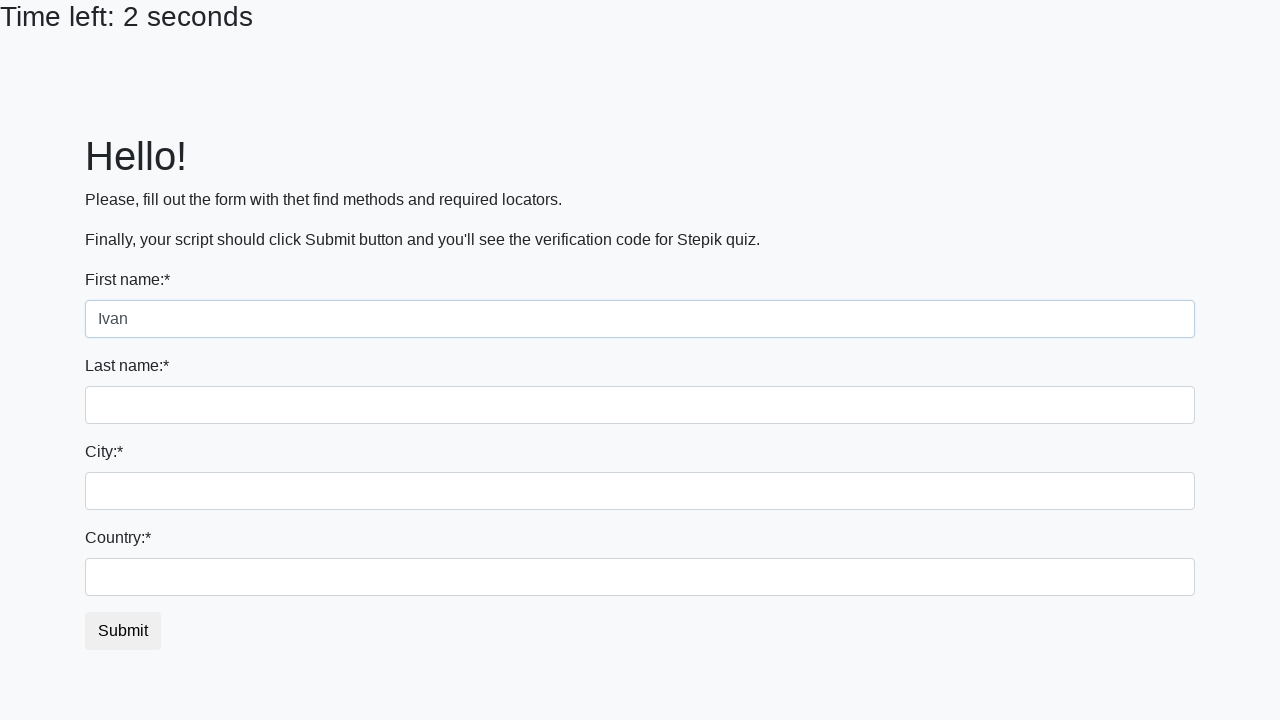

Filled last name field with 'Petrov' on input[name='last_name']
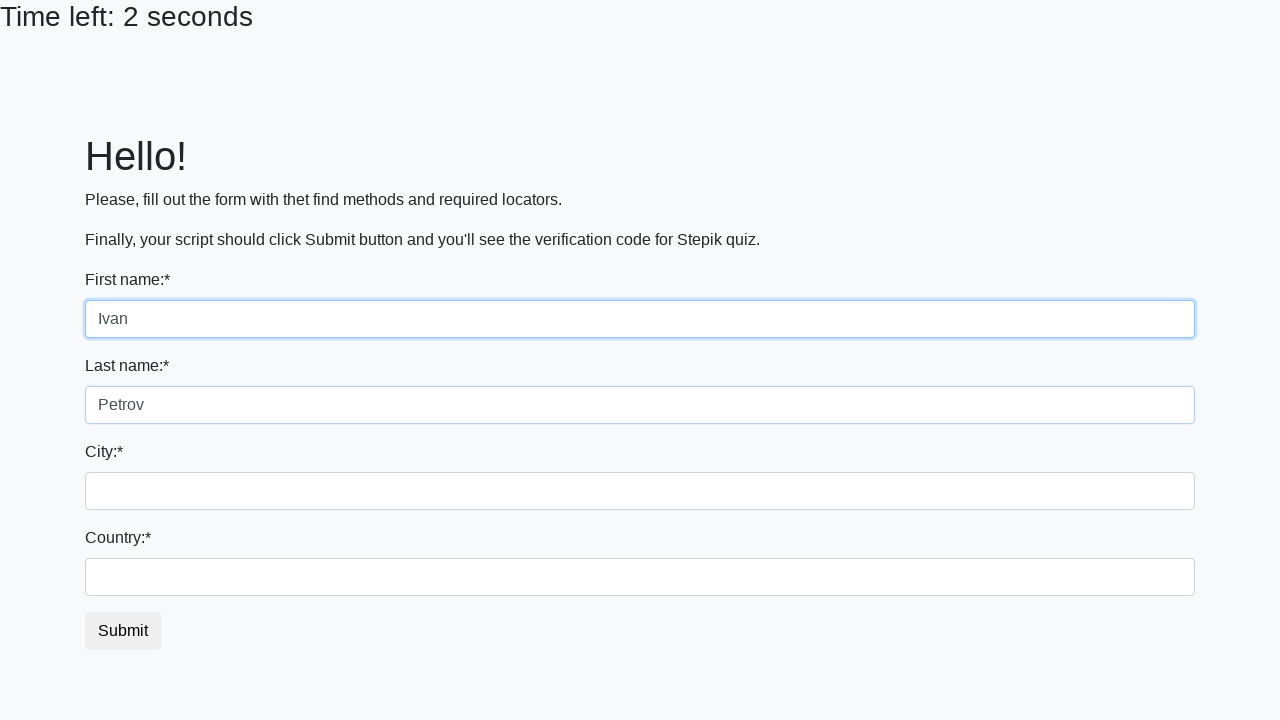

Filled city field with 'Smolensk' on .city
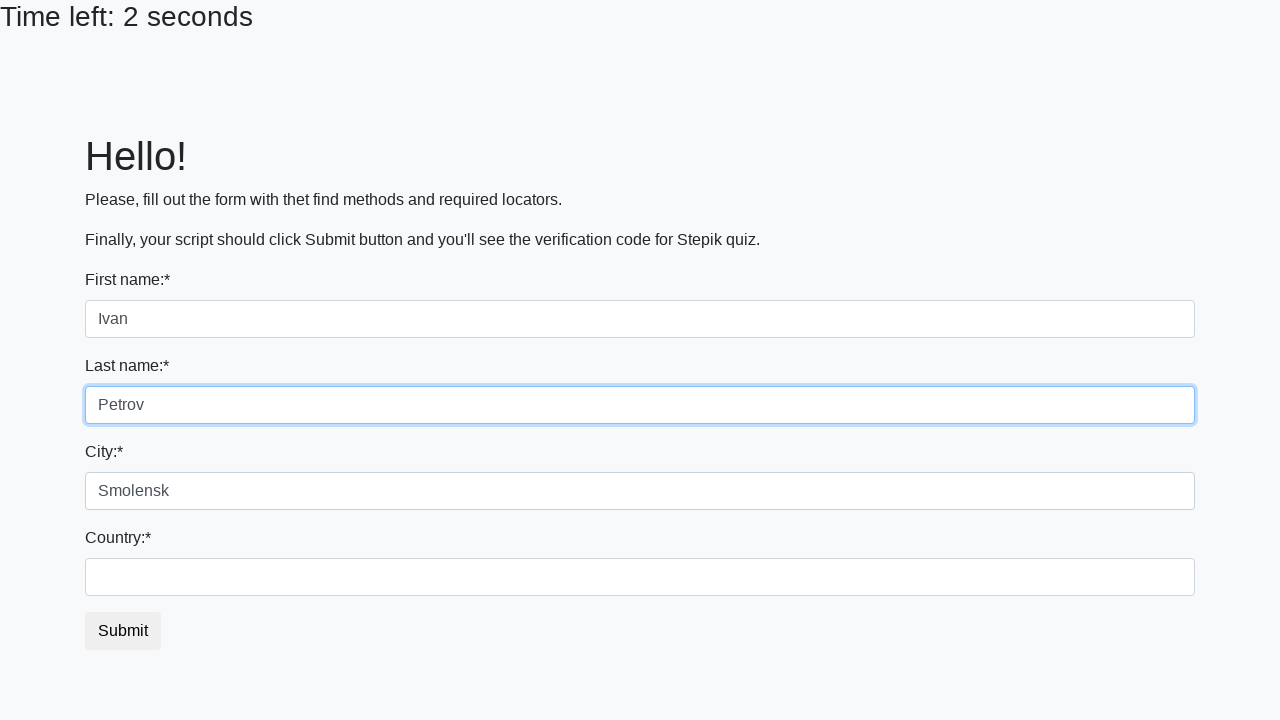

Filled country field with 'Russia' on #country
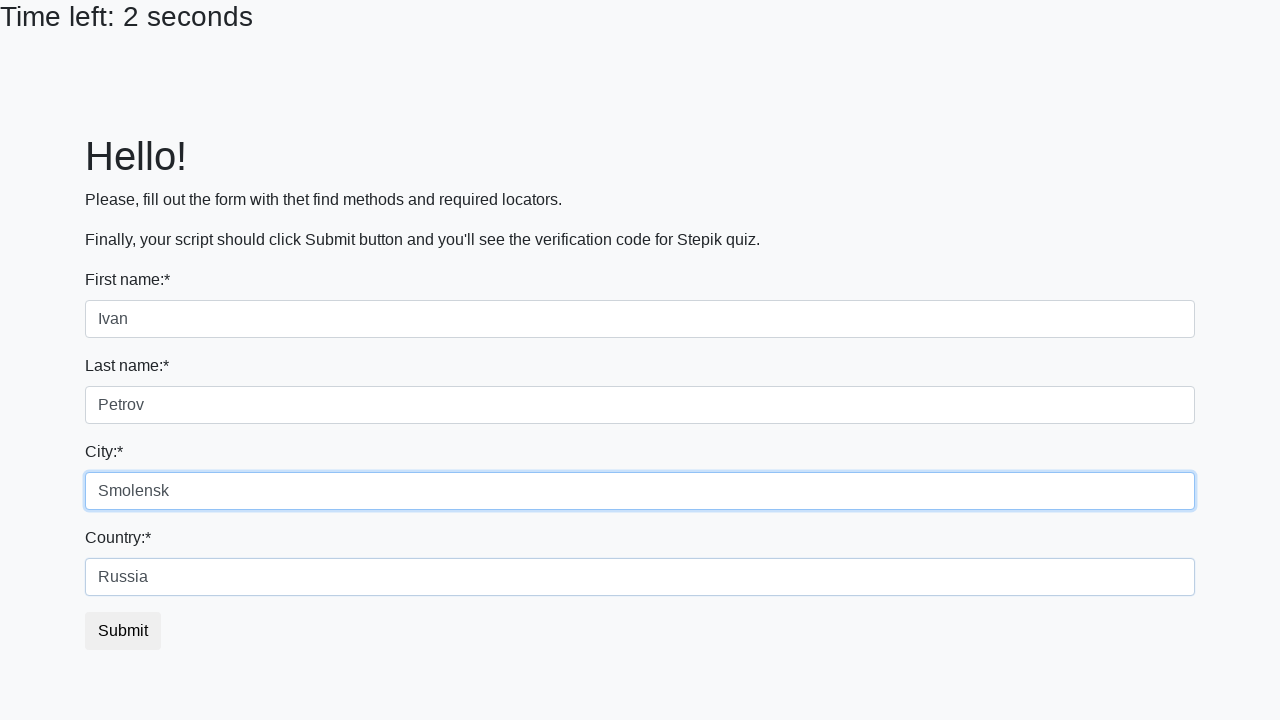

Clicked submit button to submit form at (123, 631) on button.btn
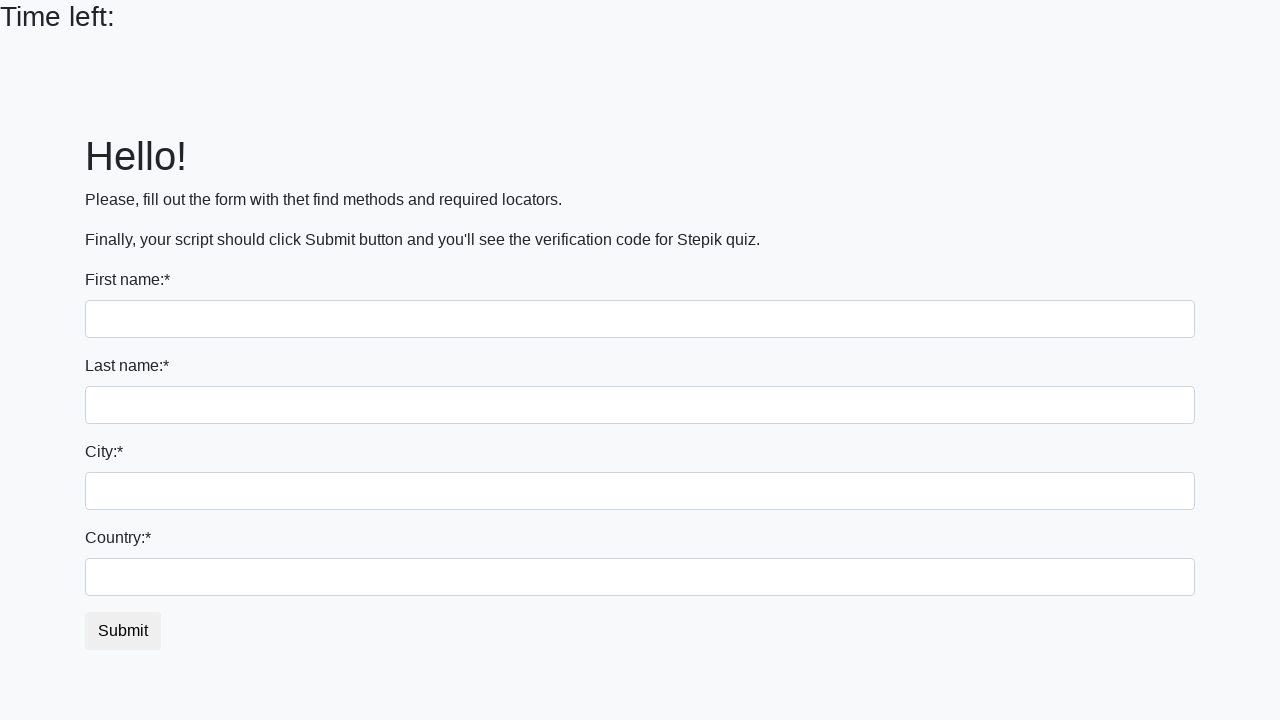

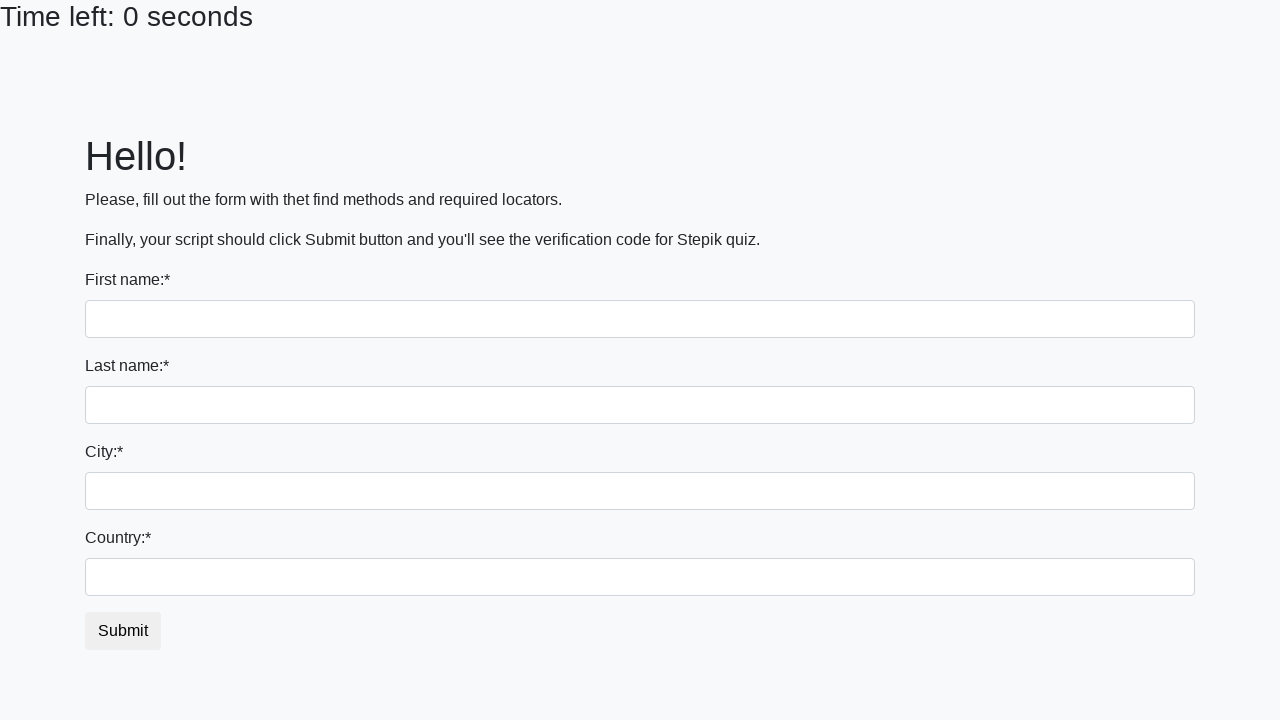